Tests that the page loads correctly and verifies the current URL

Starting URL: https://practise.usemango.co.uk

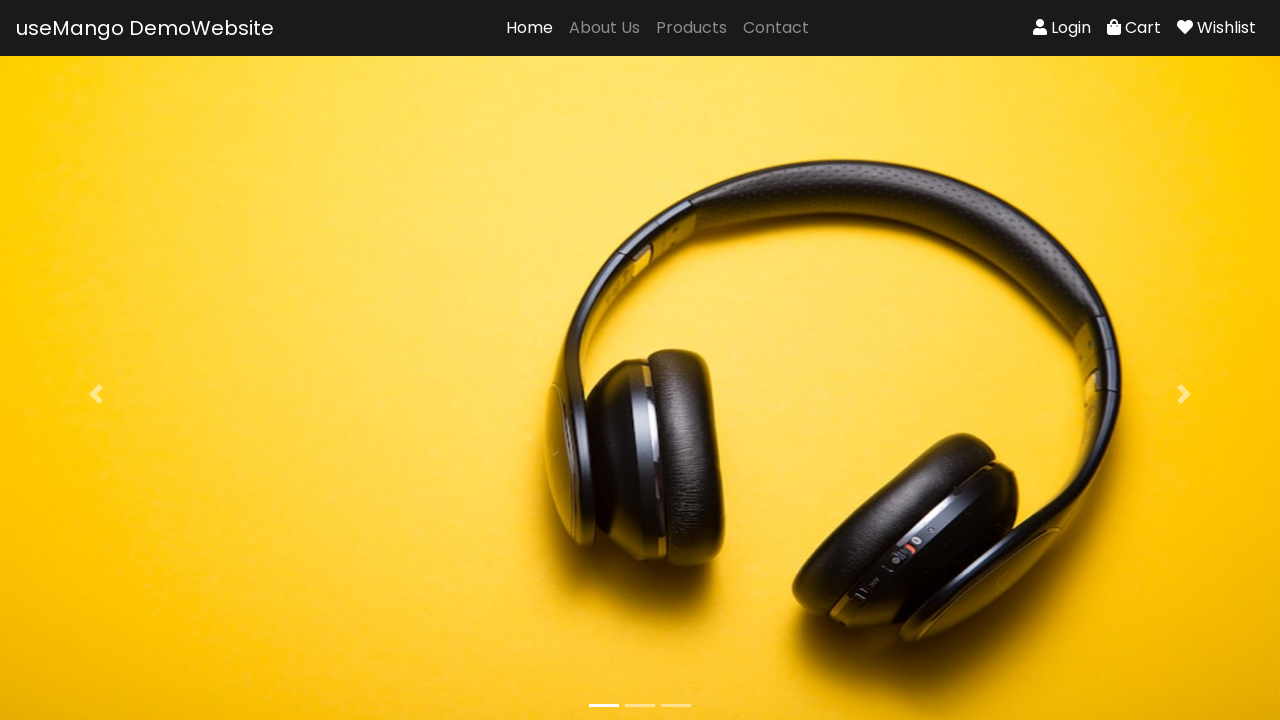

Waited for page to load (domcontentloaded state)
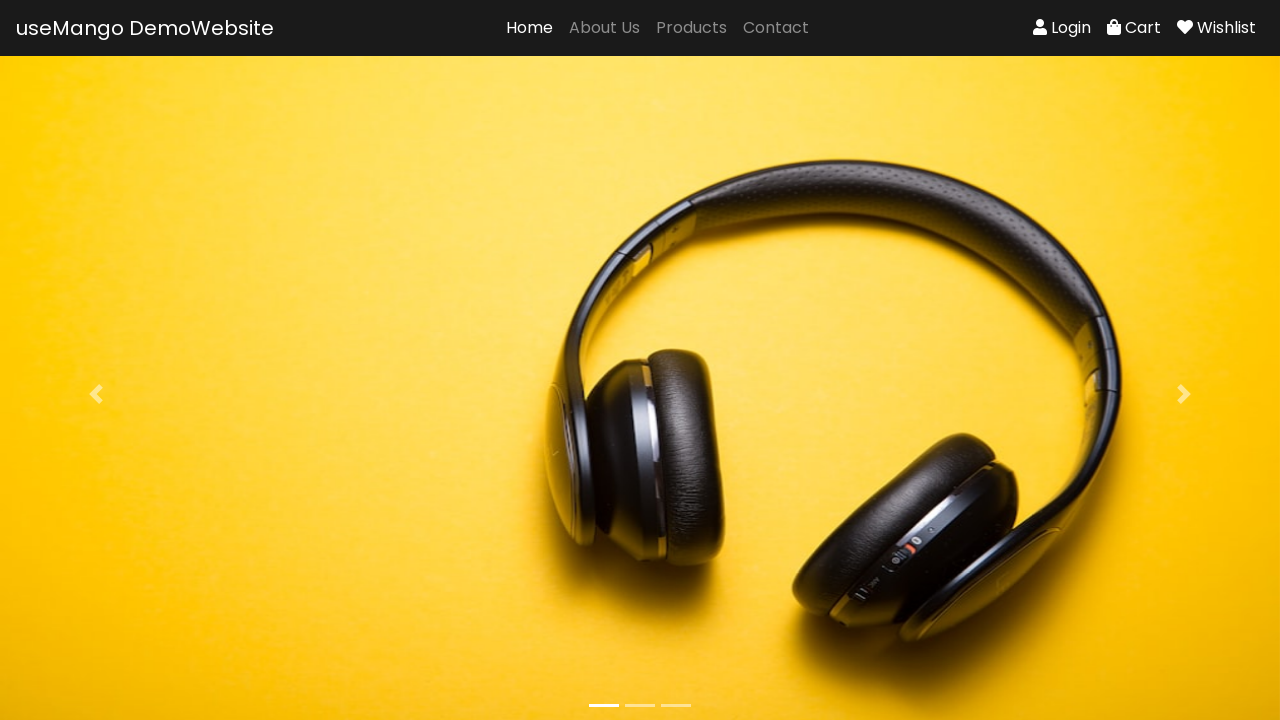

Verified current URL matches expected URL (https://practise.usemango.co.uk)
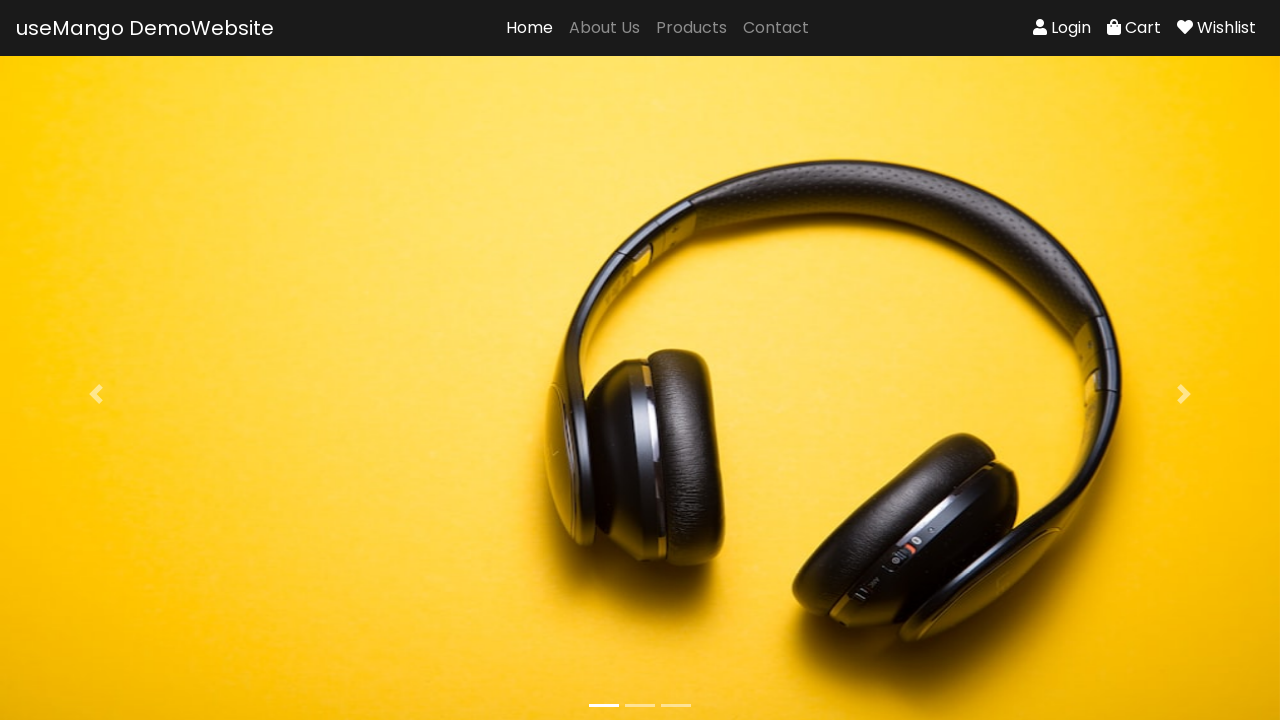

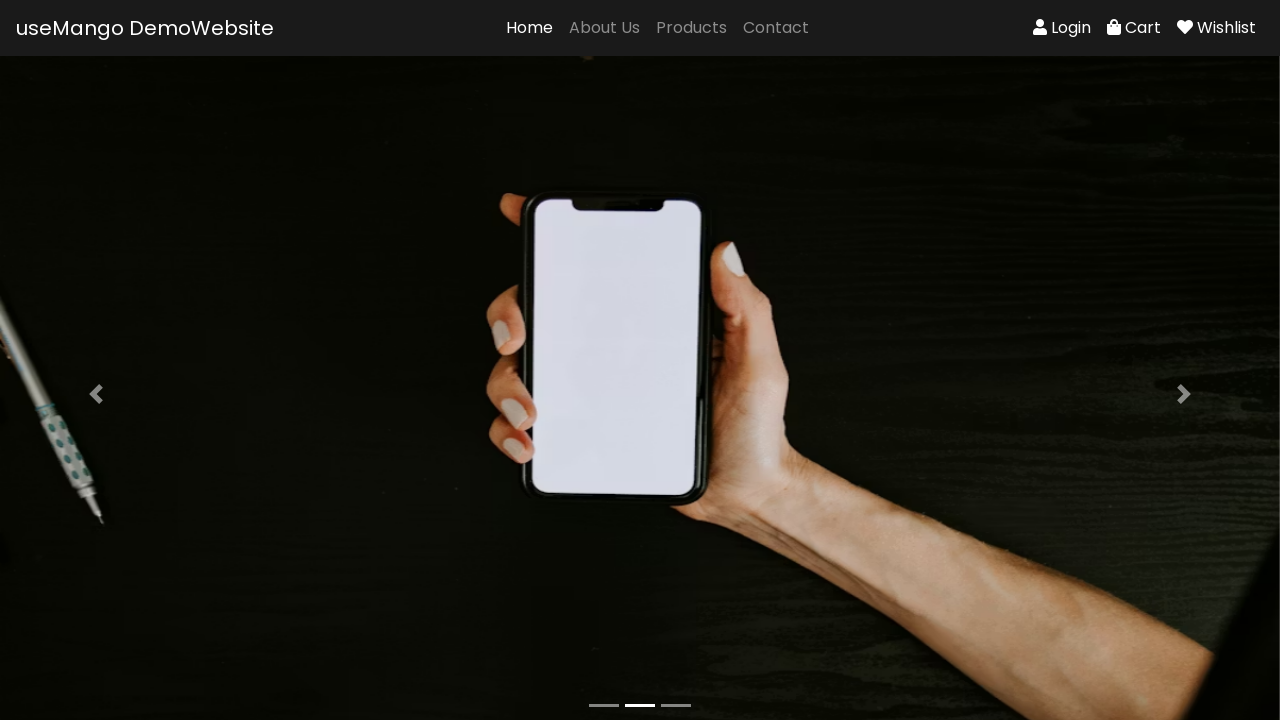